Navigates to Docker website with a specific window size and locates the HTML element for screenshot purposes

Starting URL: https://docker.com

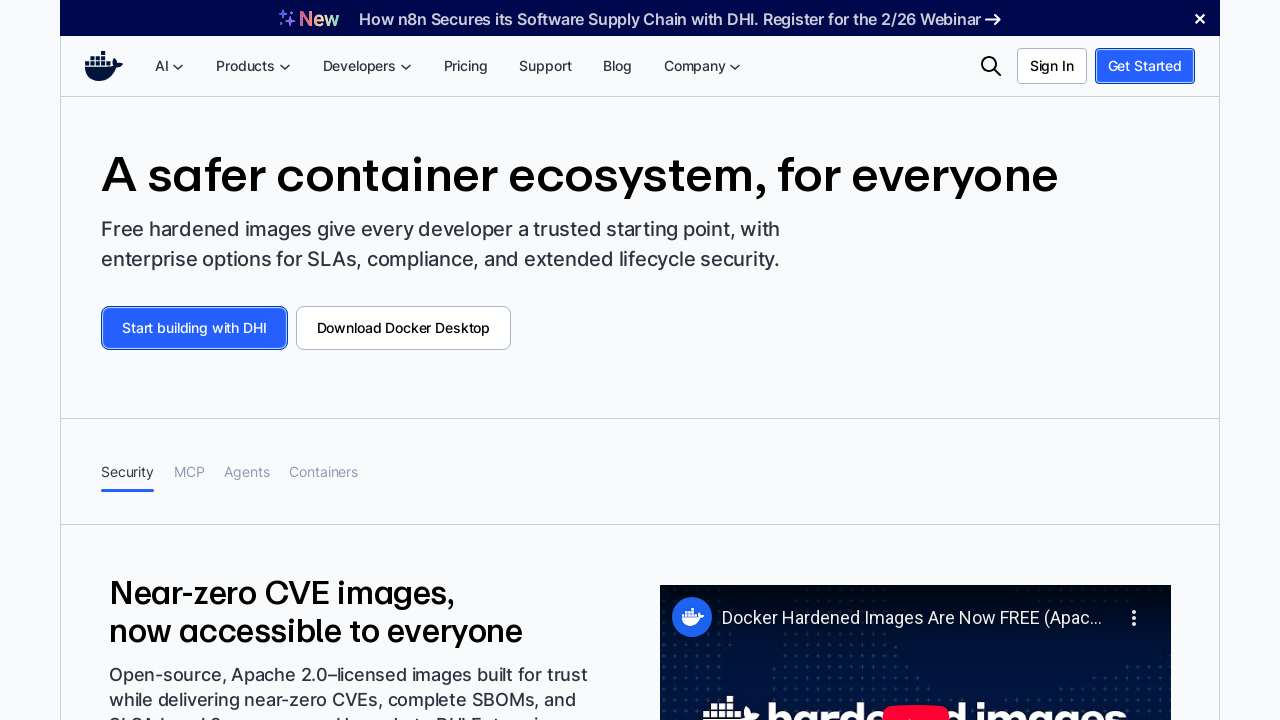

Set viewport size to 640x480
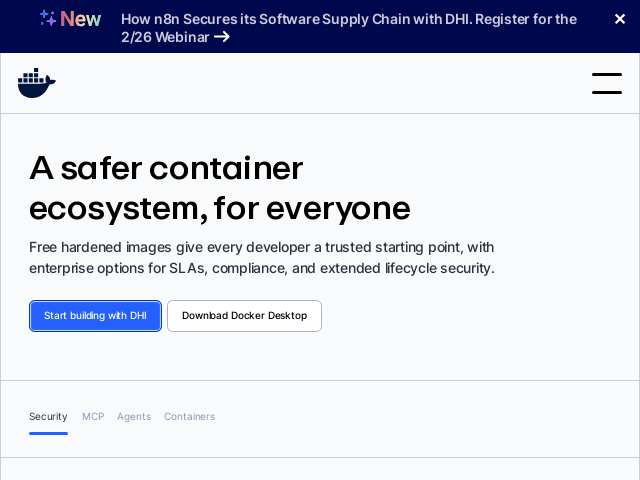

HTML element loaded and visible
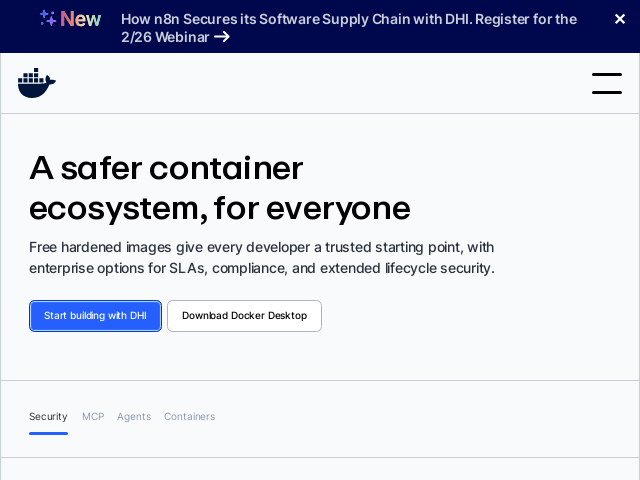

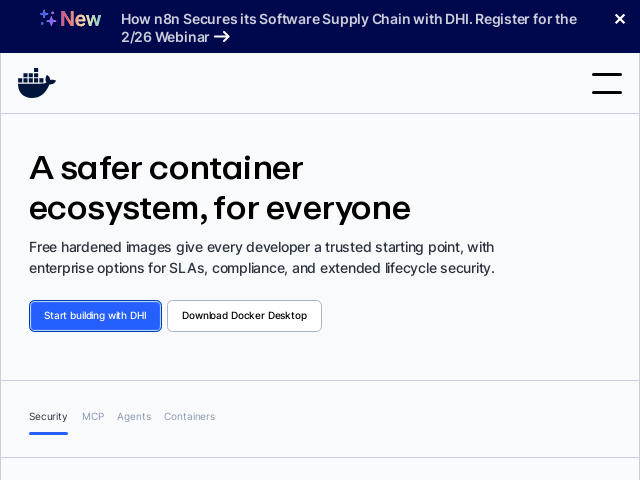